Tests checkbox handling by clicking a single checkbox (Sunday) and then selecting the last 3 checkboxes from a group of checkboxes on a test automation practice page

Starting URL: https://testautomationpractice.blogspot.com/

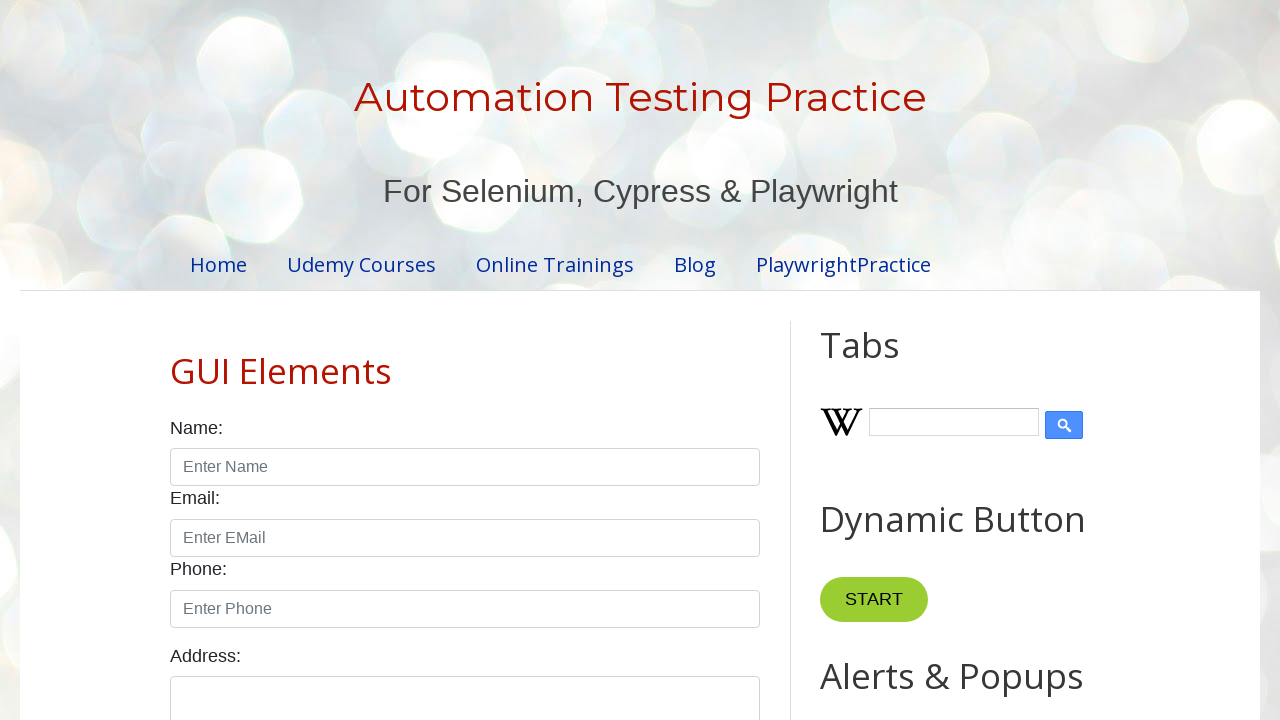

Scrolled down 500px to view checkboxes
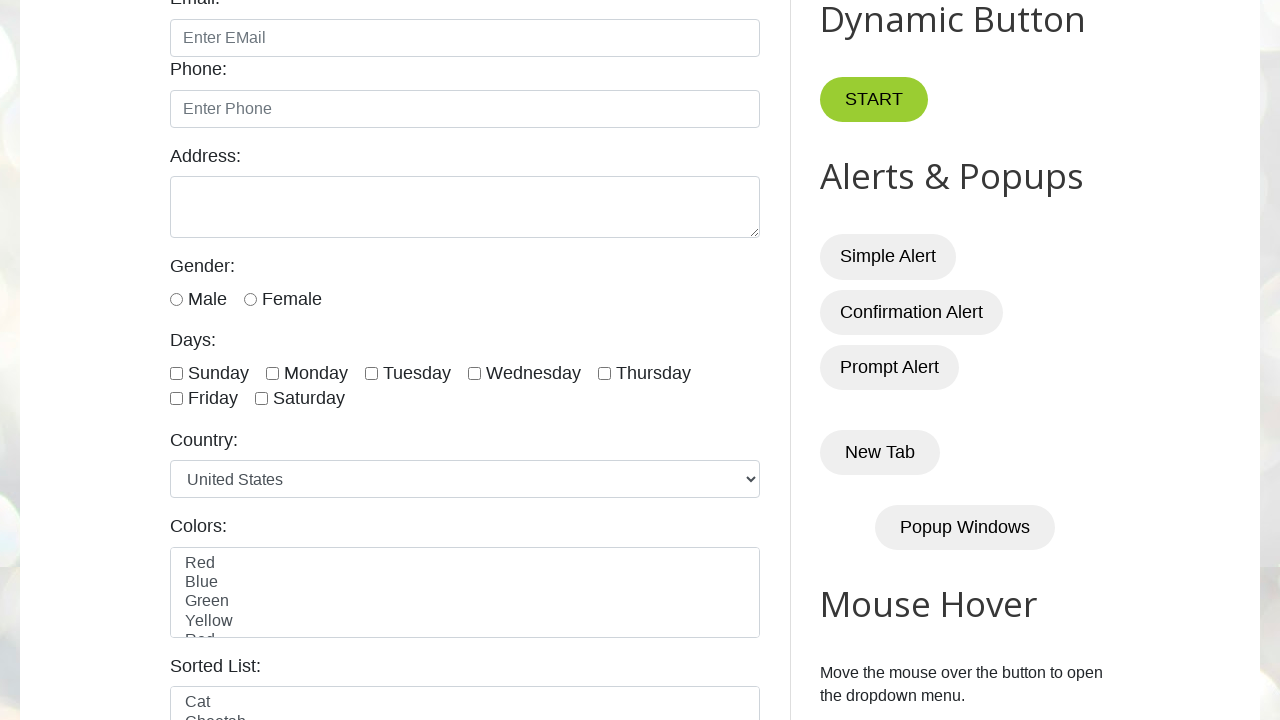

Clicked Sunday checkbox at (176, 373) on #sunday
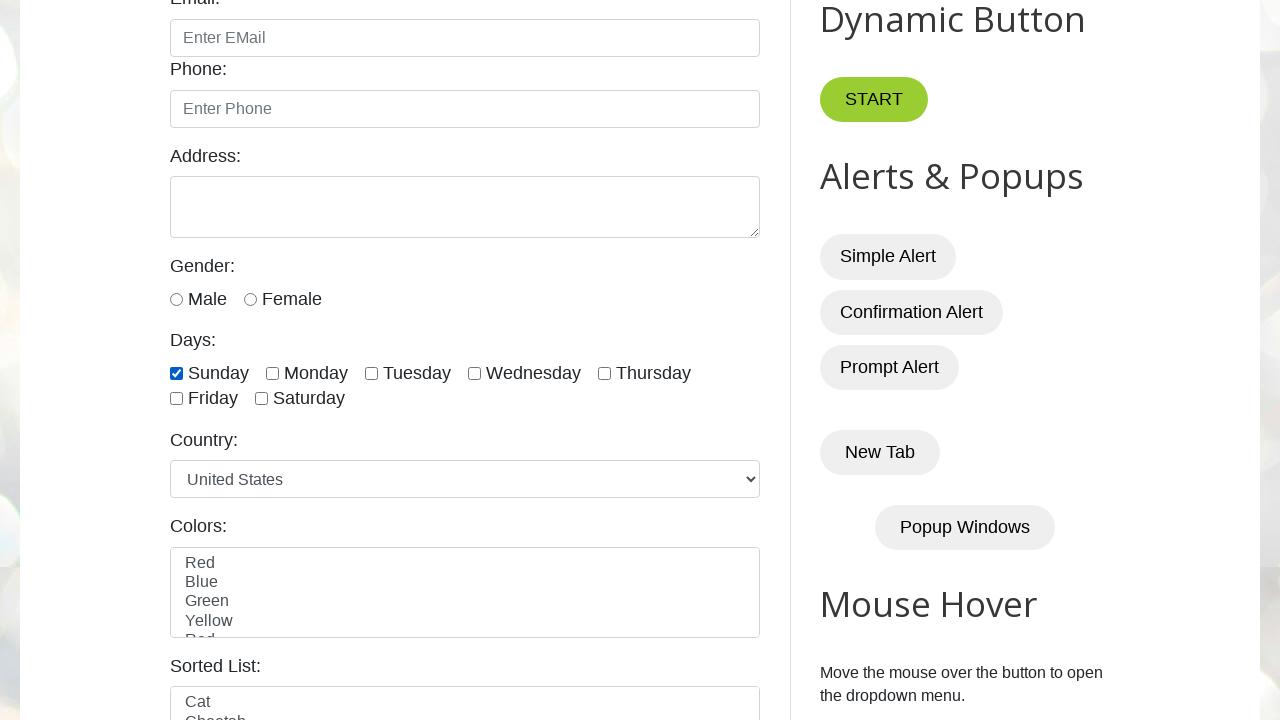

Located all form checkboxes
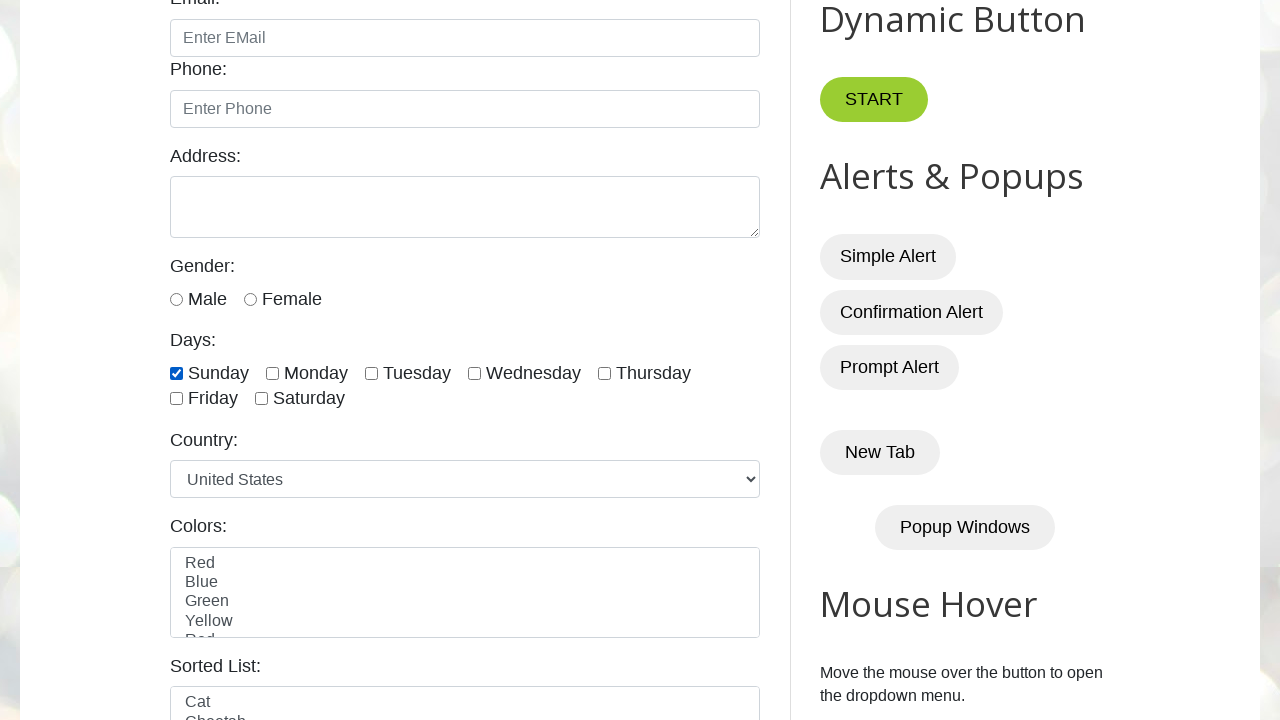

Counted 7 total checkboxes
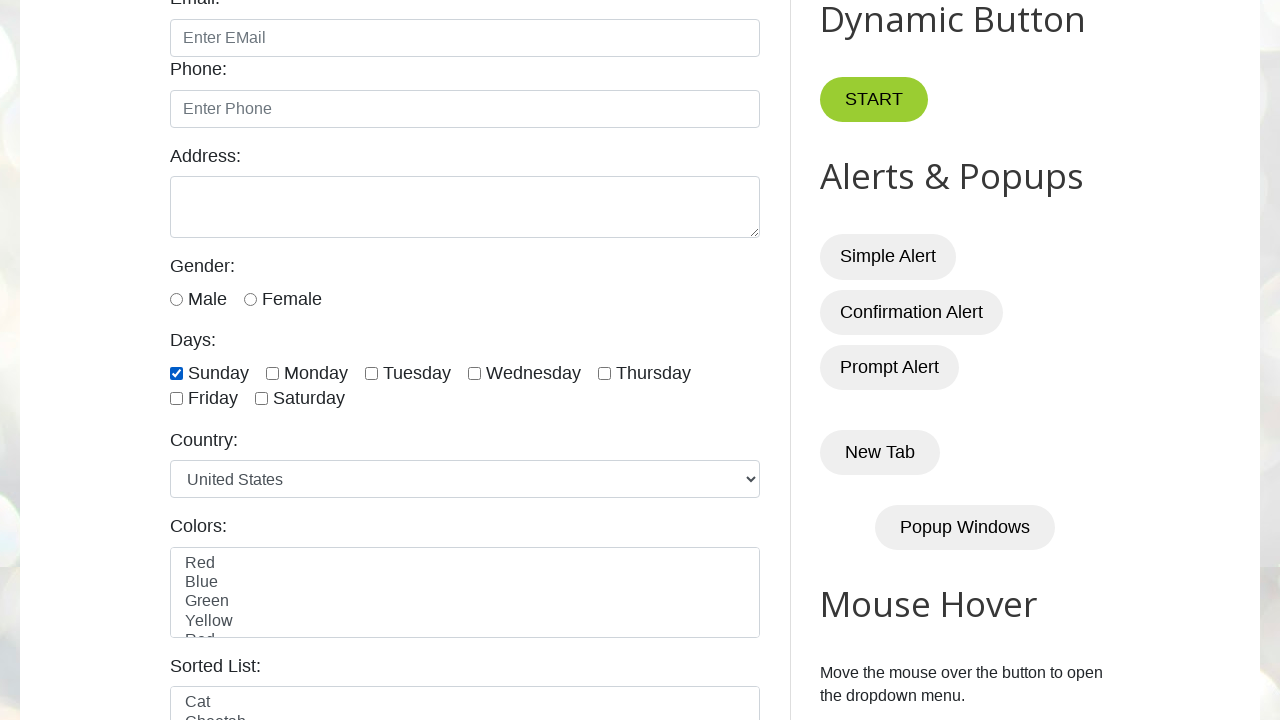

Clicked checkbox at index 4 at (604, 373) on xpath=//input[@class='form-check-input' and @type='checkbox'] >> nth=4
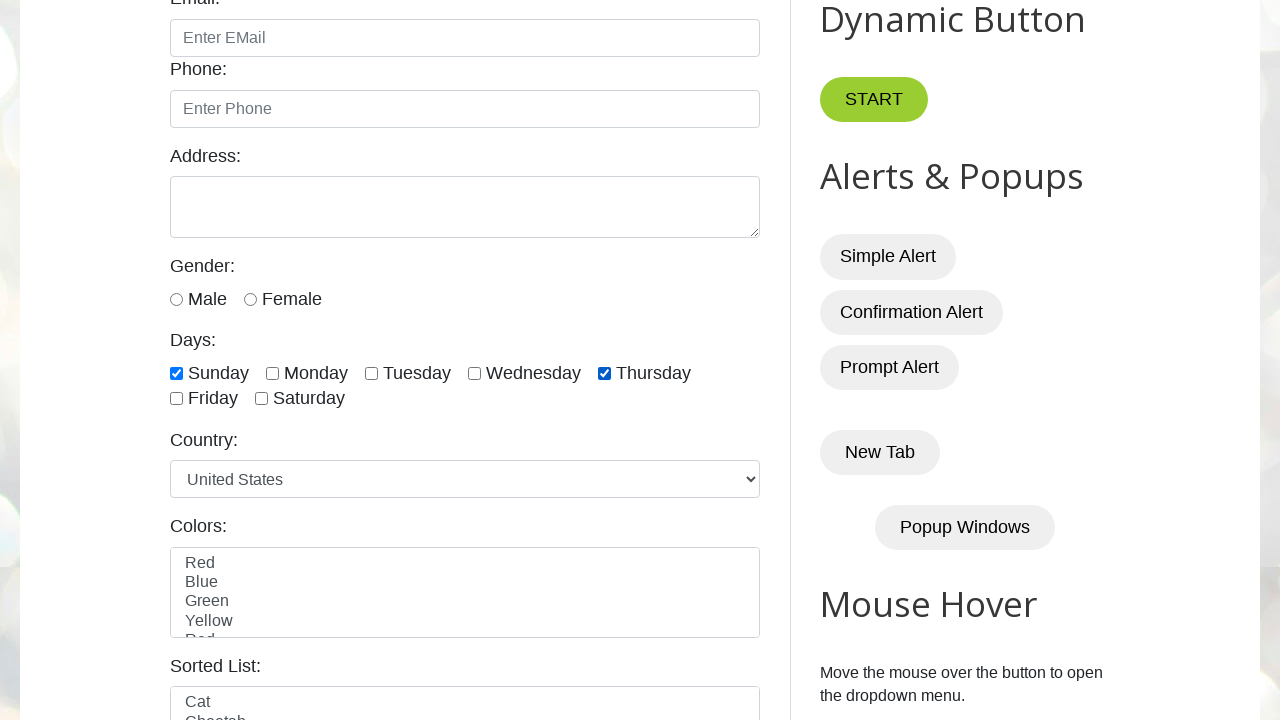

Clicked checkbox at index 5 at (176, 399) on xpath=//input[@class='form-check-input' and @type='checkbox'] >> nth=5
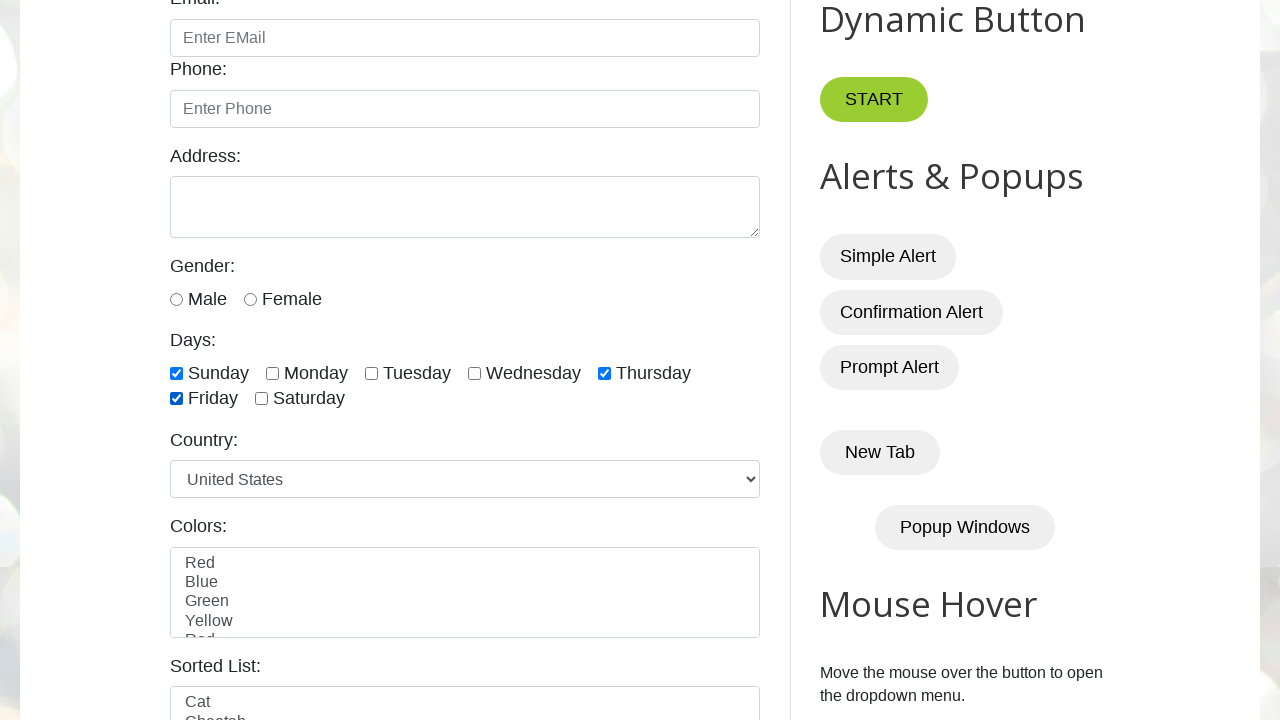

Clicked checkbox at index 6 at (262, 399) on xpath=//input[@class='form-check-input' and @type='checkbox'] >> nth=6
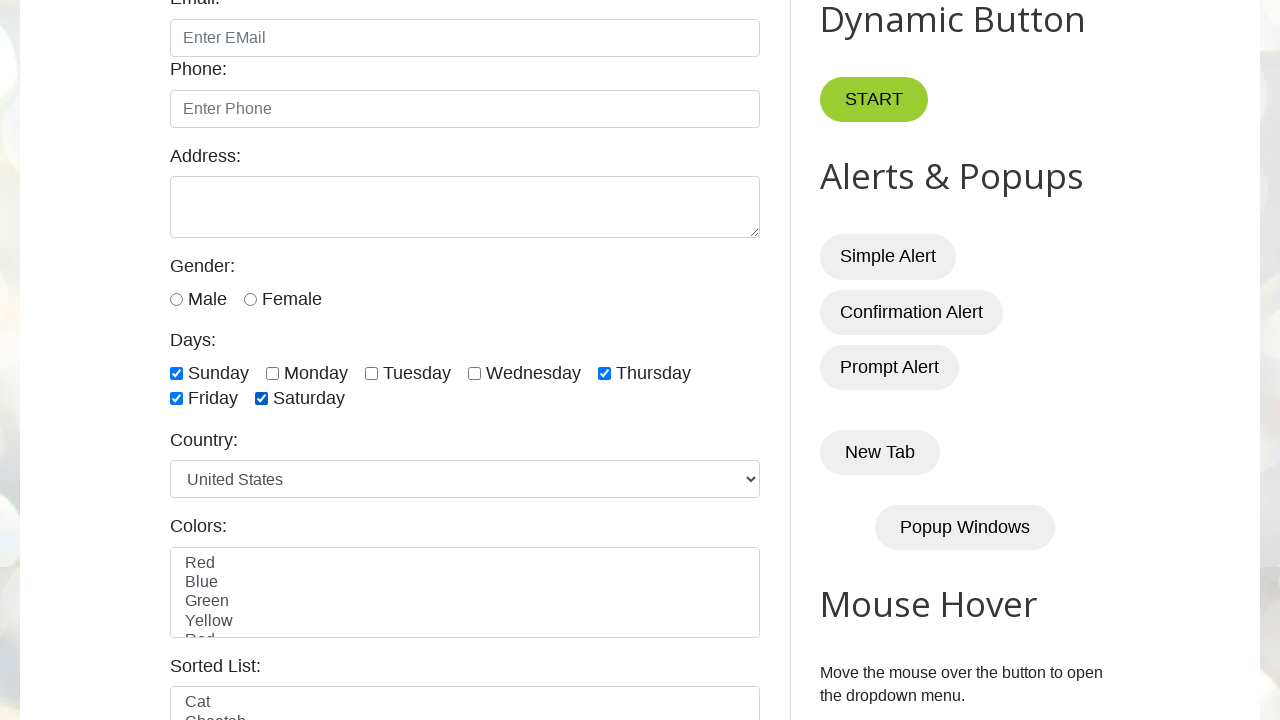

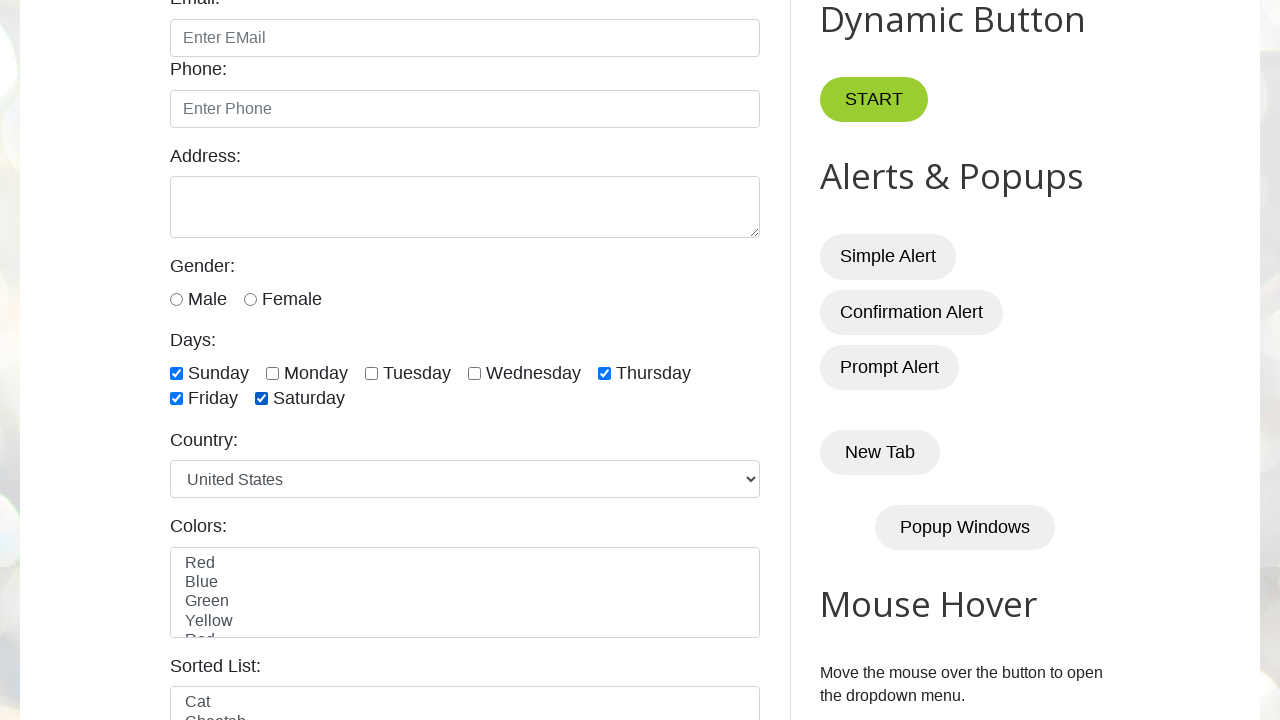